Tests table pagination by navigating through multiple pages of a data table using the next page button

Starting URL: https://rori4.github.io/selenium-practice/#/pages/tables/smart-table

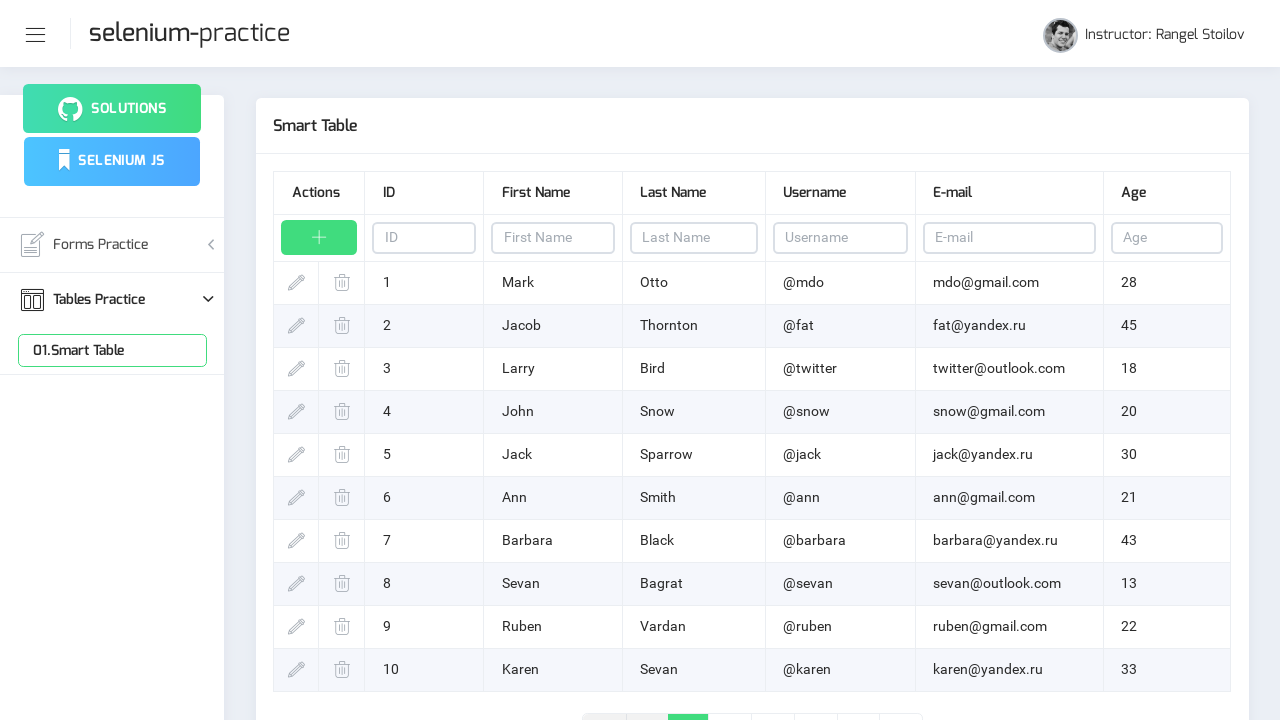

Waited for table rows to load
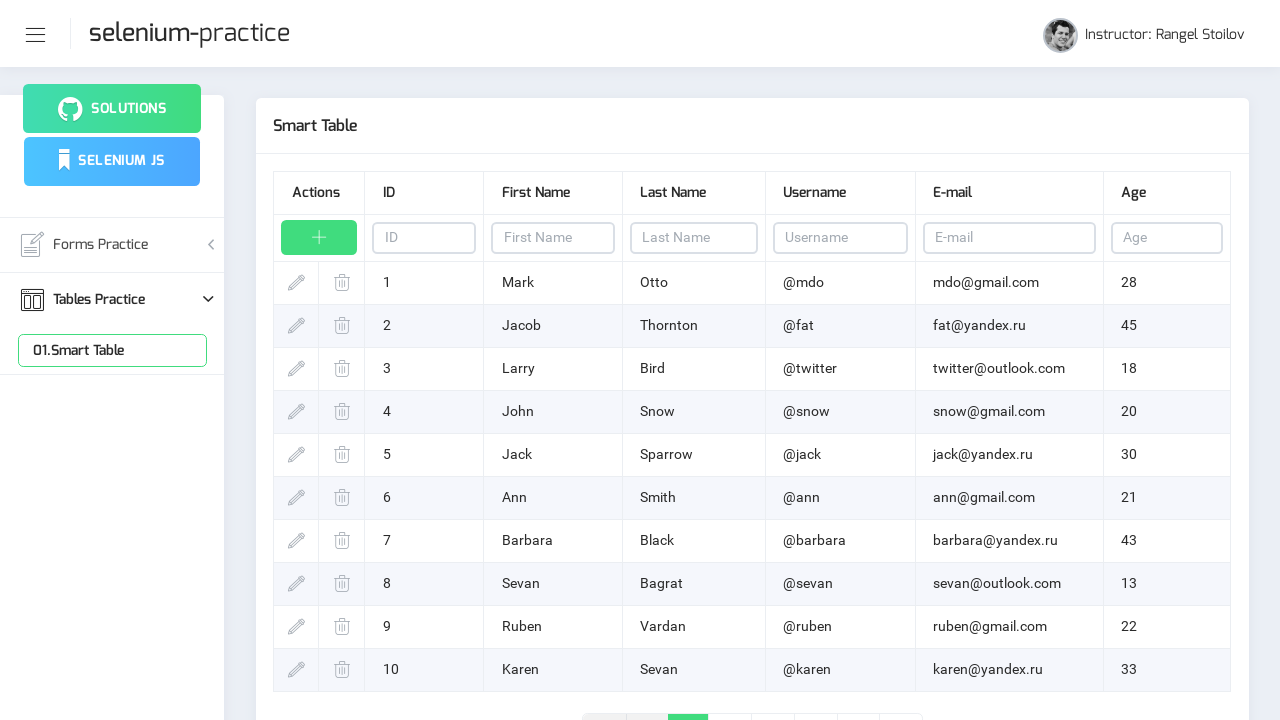

Verified table rows are visible
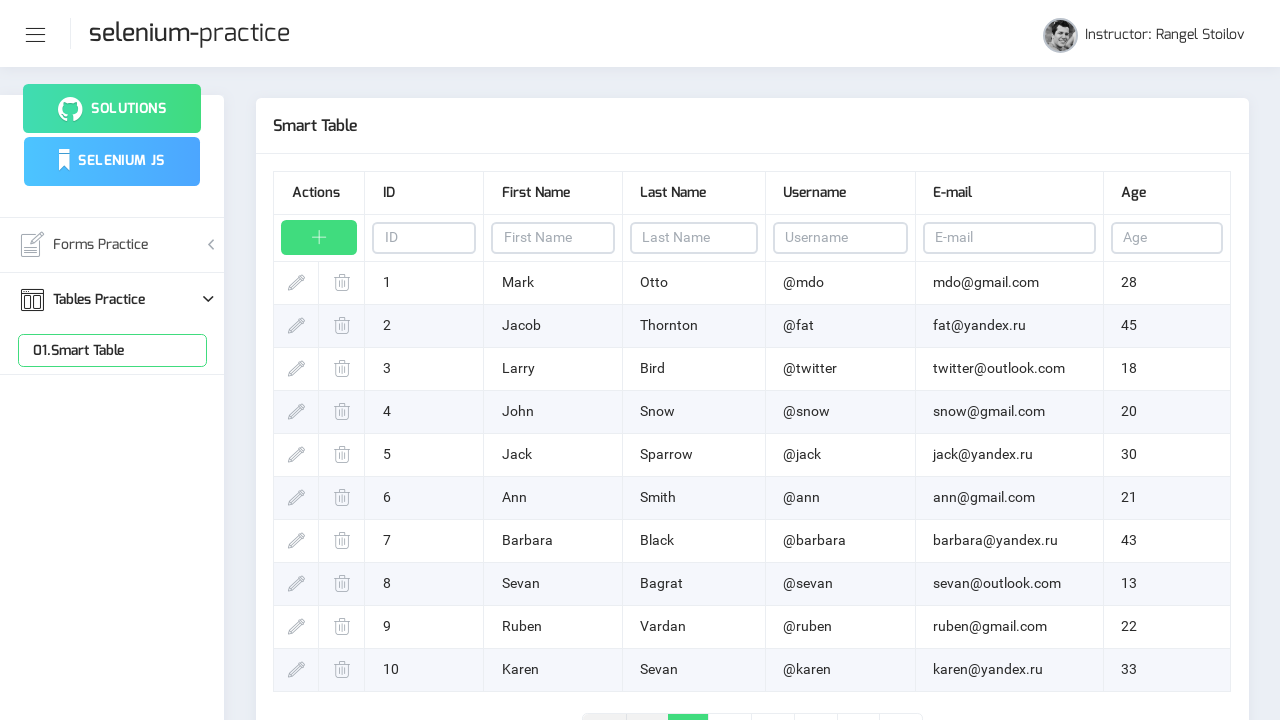

Clicked next page button (page 1) at (858, 701) on .page-link-next
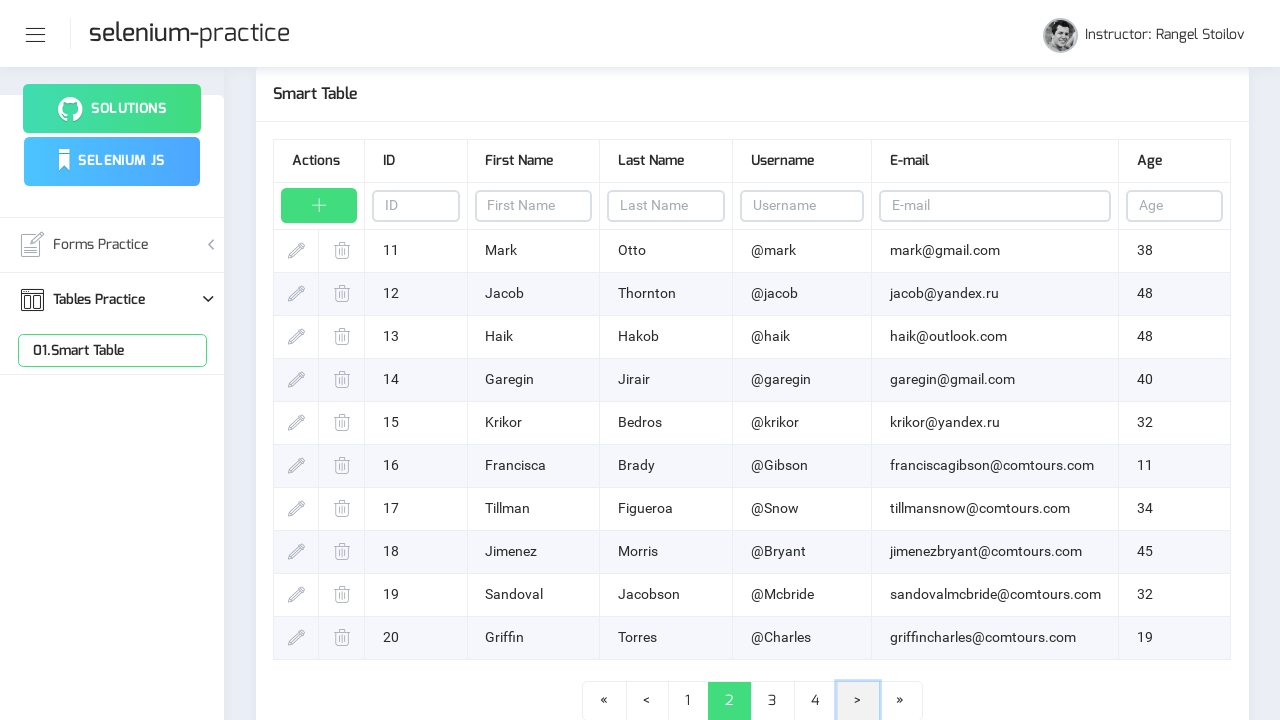

Waited for page transition to complete
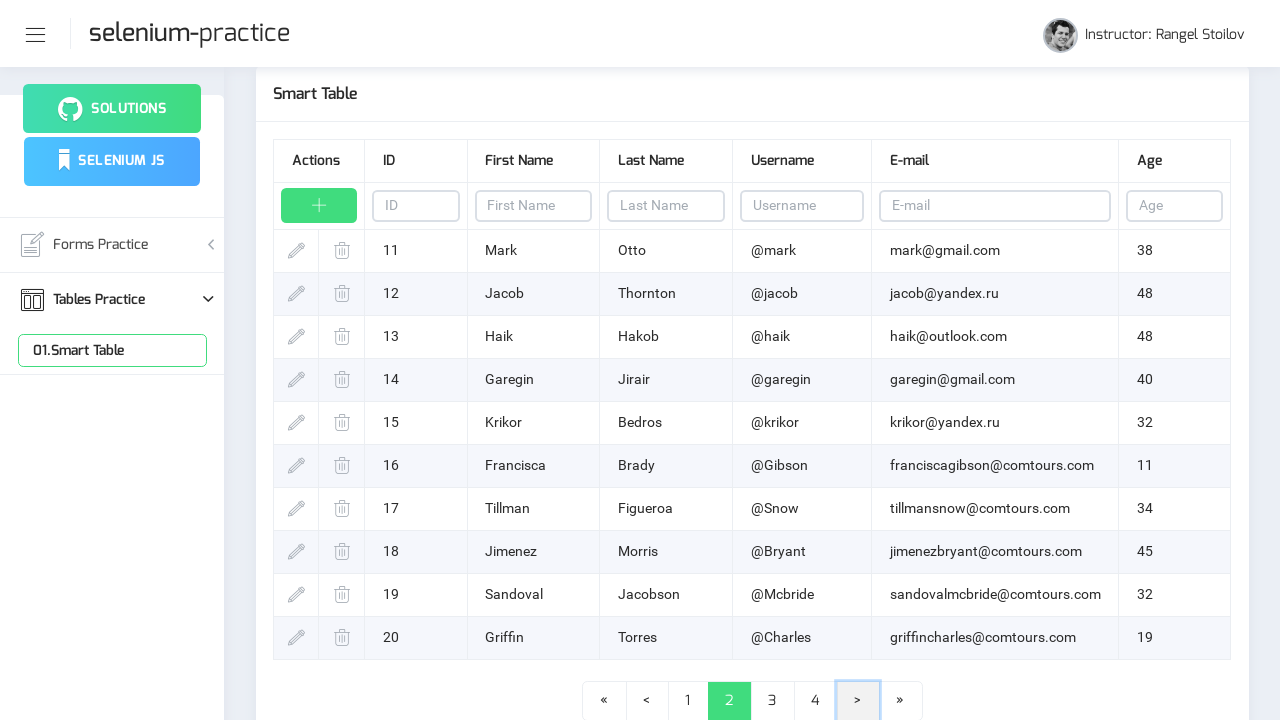

Verified table rows are visible
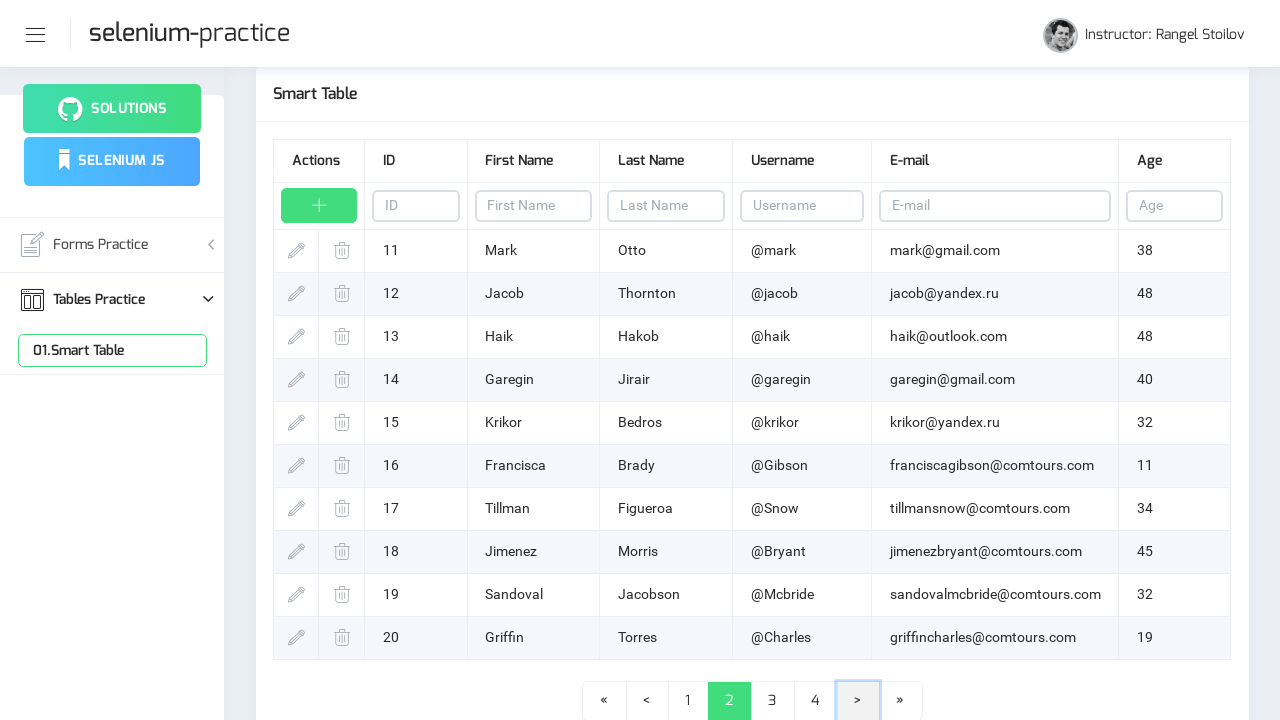

Clicked next page button (page 2) at (858, 701) on .page-link-next
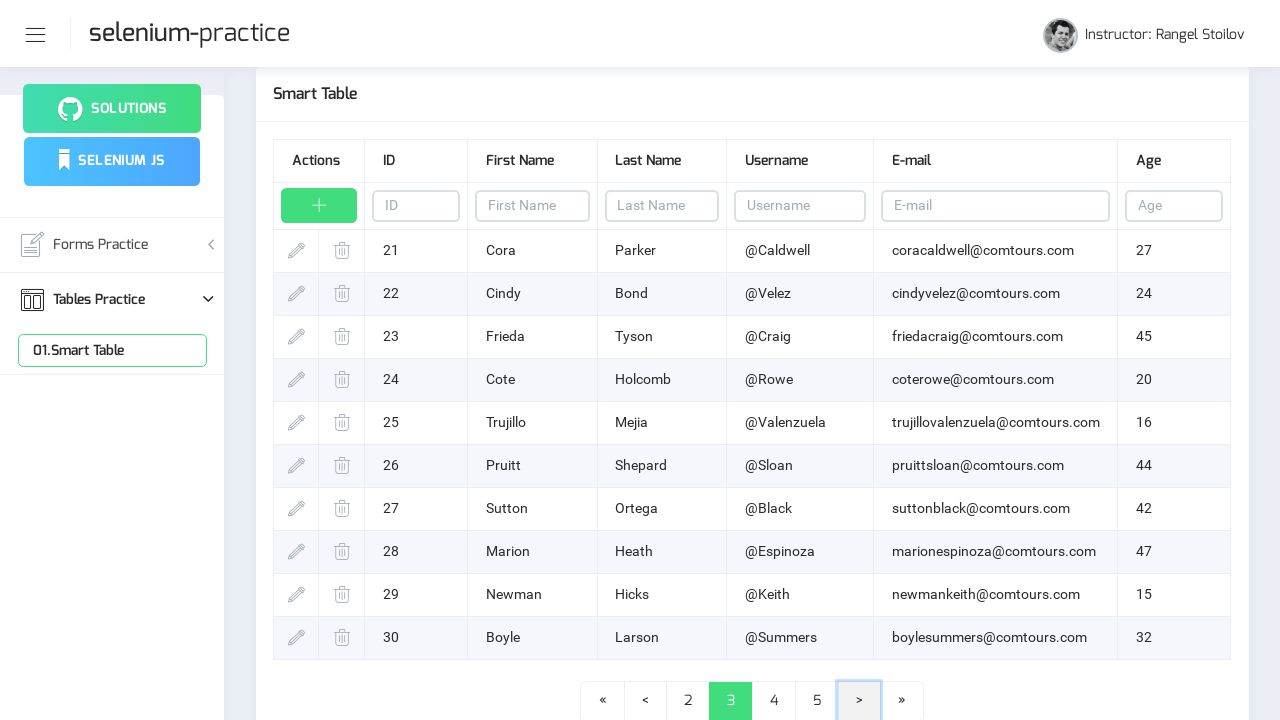

Waited for page transition to complete
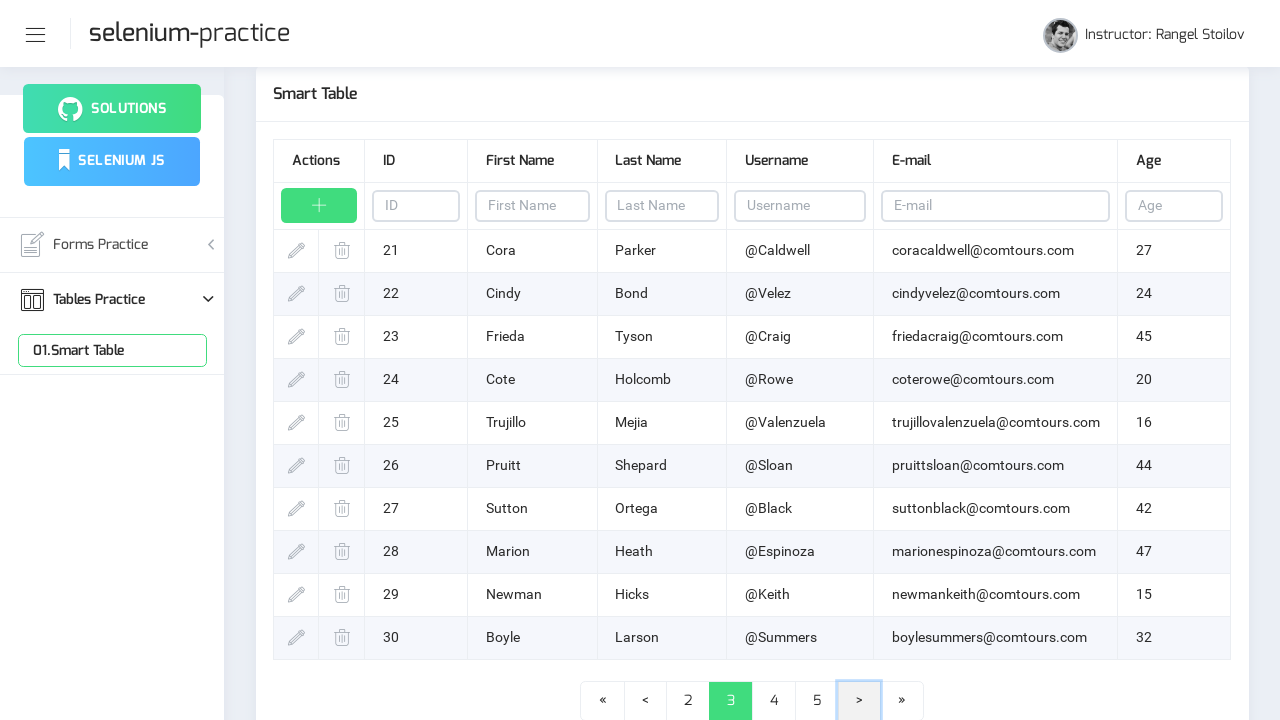

Verified table rows are visible
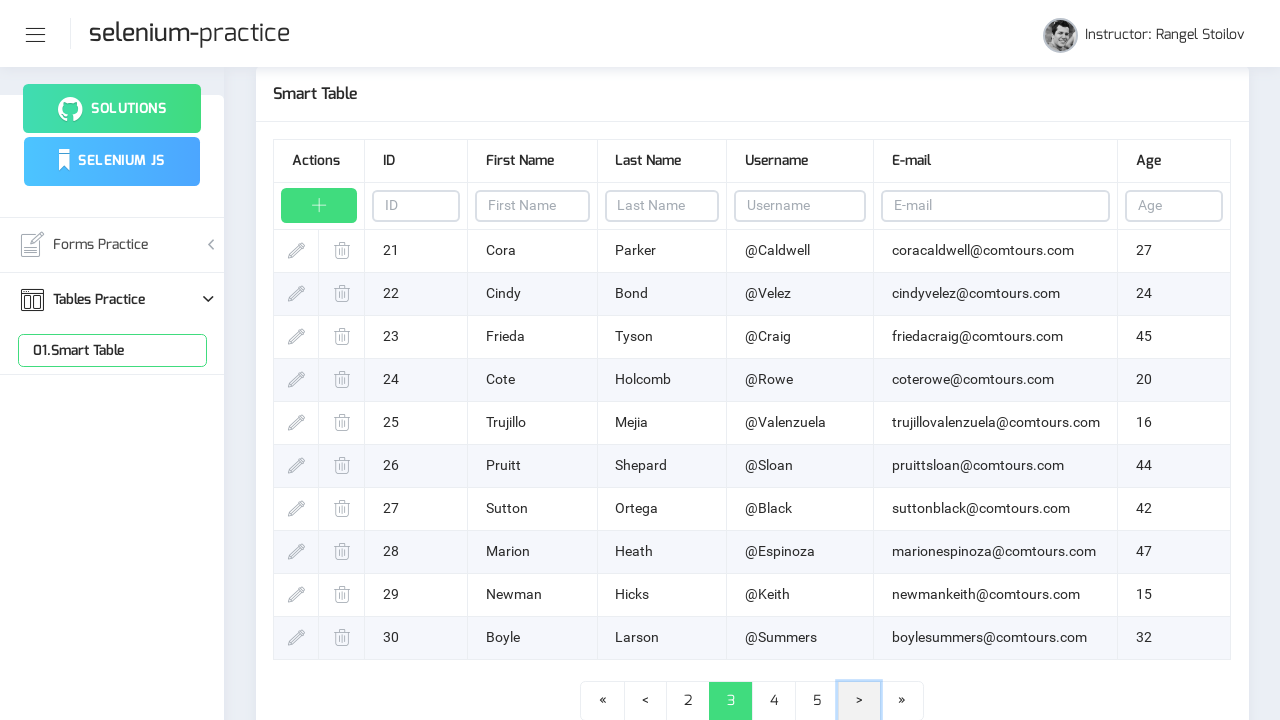

Clicked next page button (page 3) at (859, 701) on .page-link-next
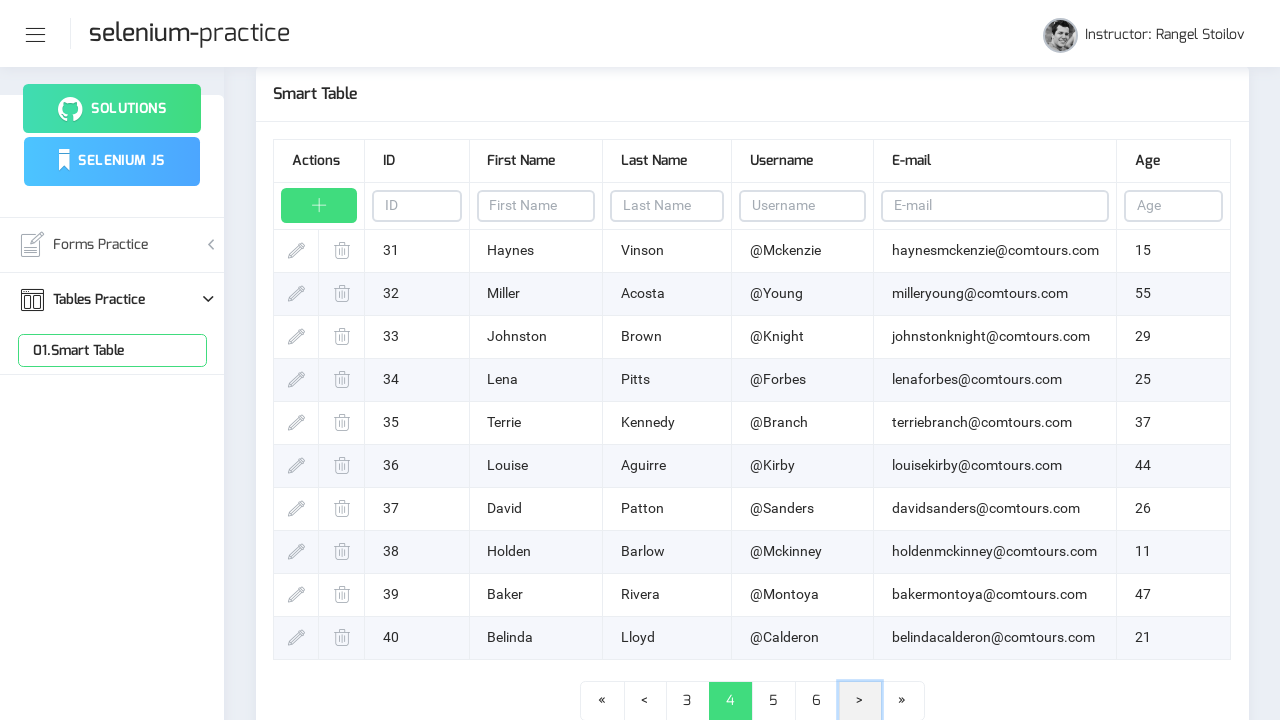

Waited for page transition to complete
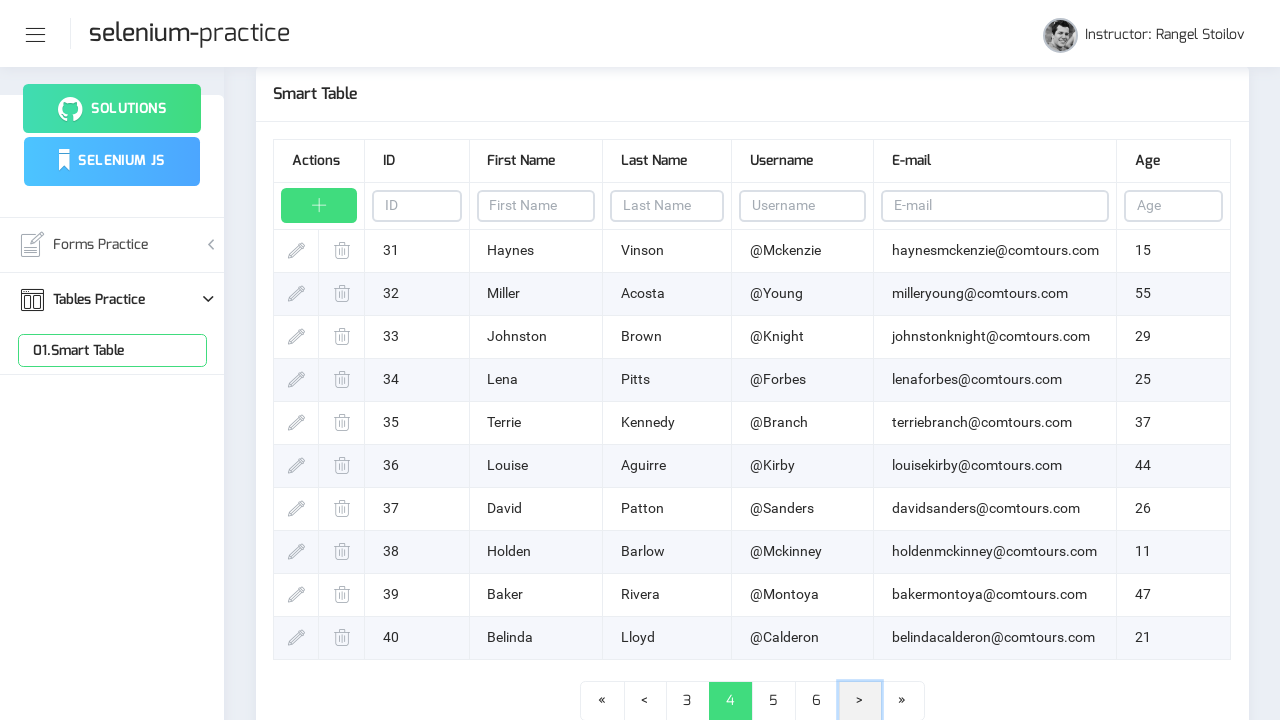

Verified table rows are visible
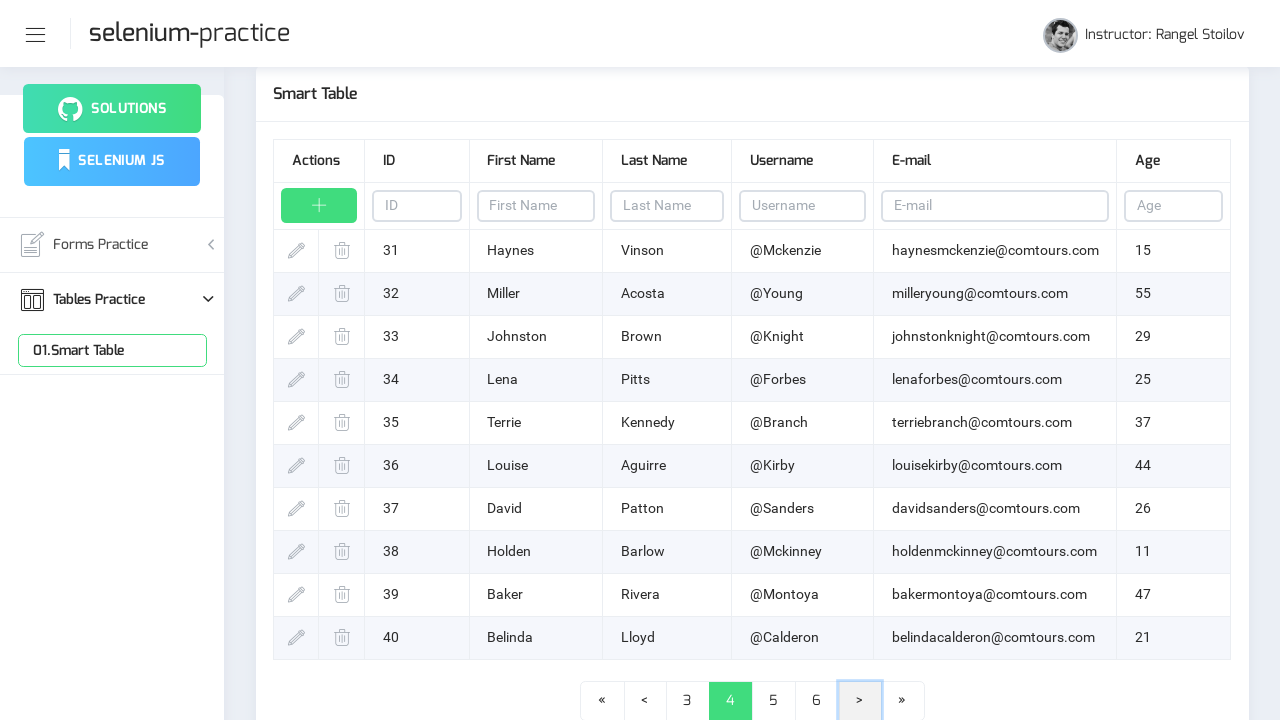

Clicked next page button (page 4) at (860, 701) on .page-link-next
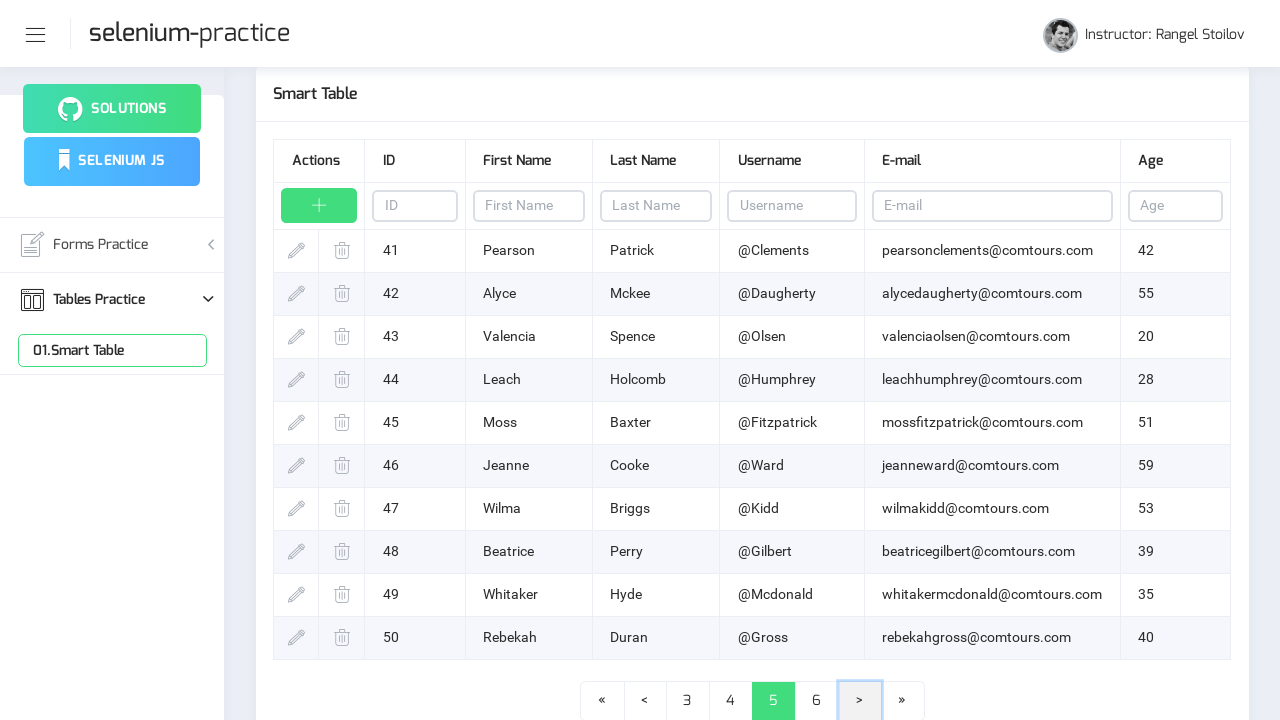

Waited for page transition to complete
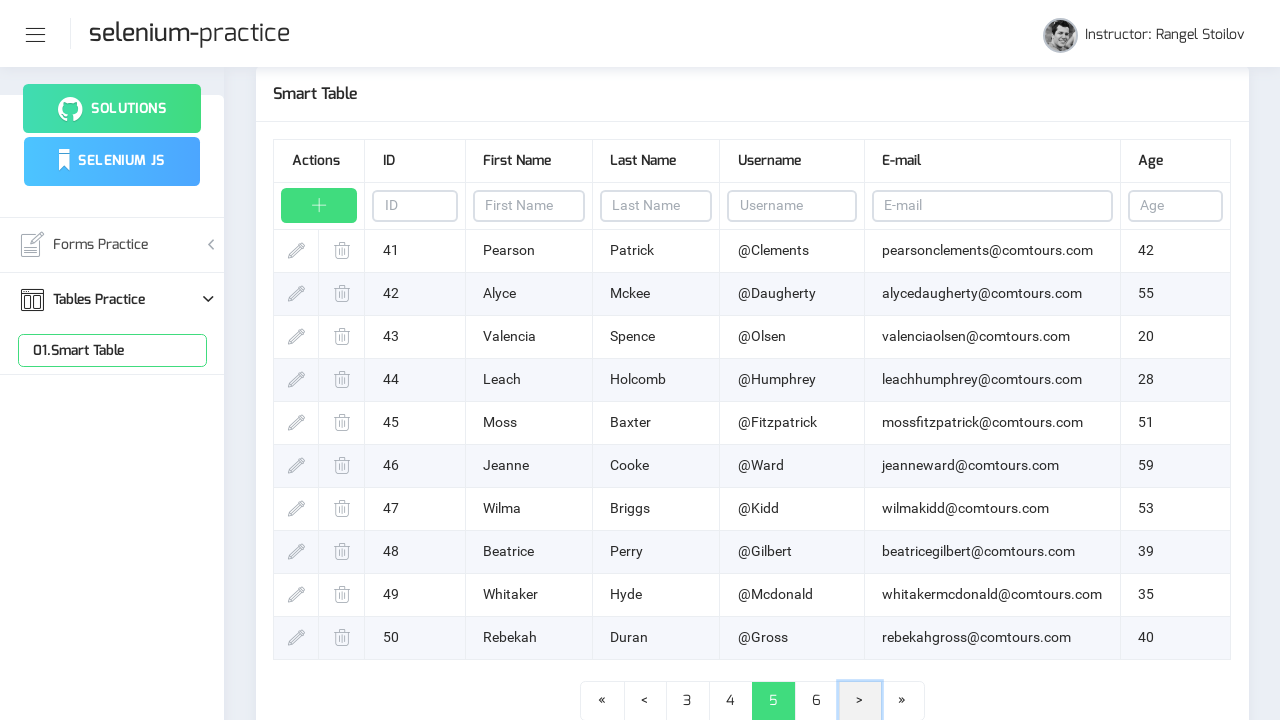

Verified table rows are visible
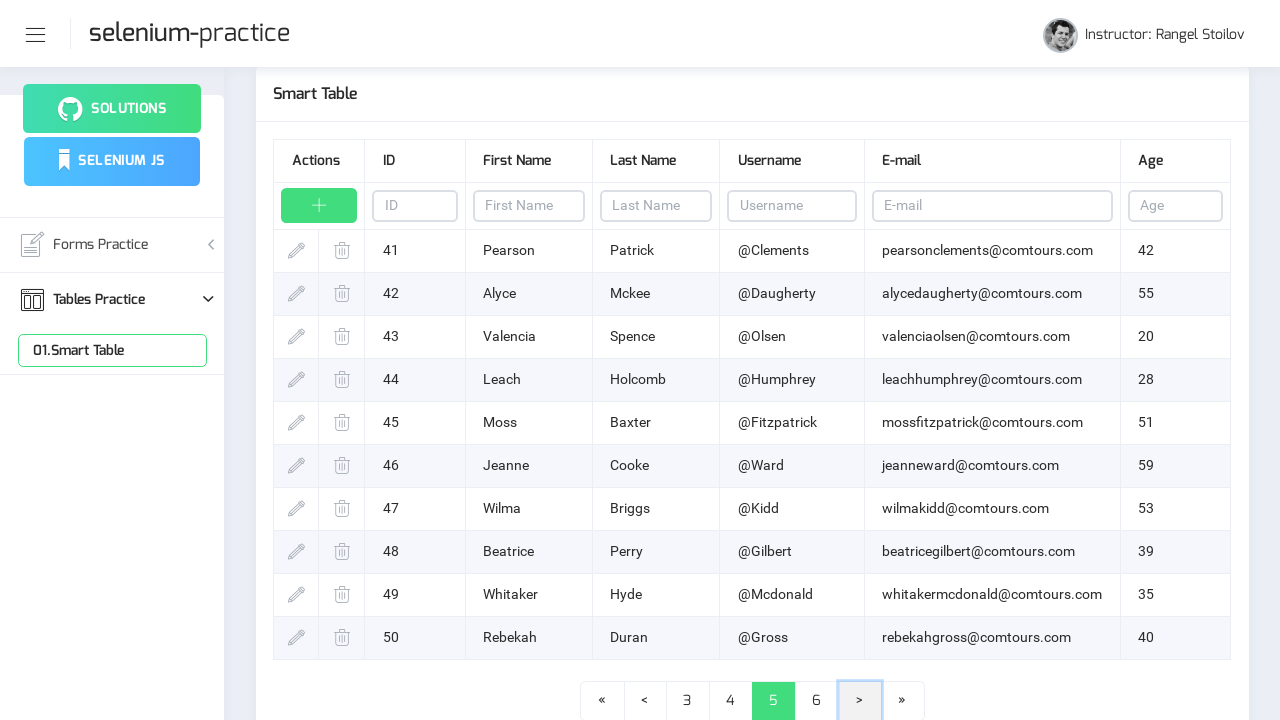

Clicked next page button (page 5) at (860, 701) on .page-link-next
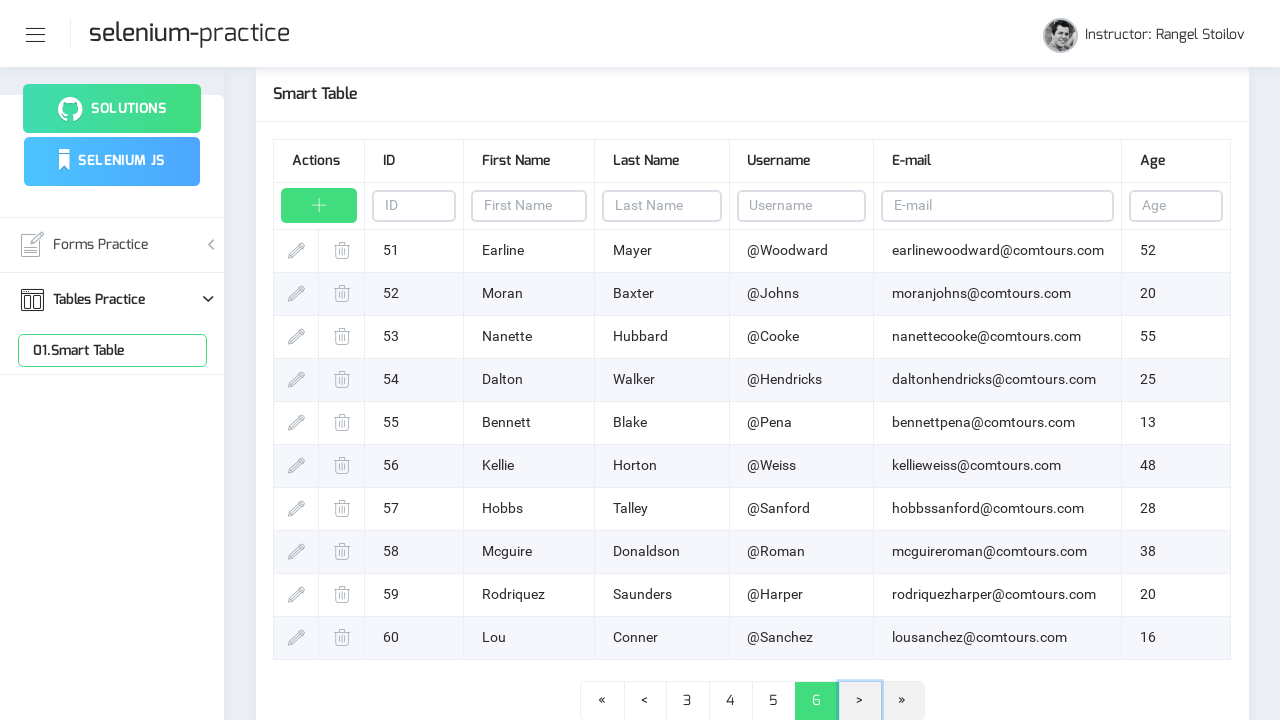

Waited for page transition to complete
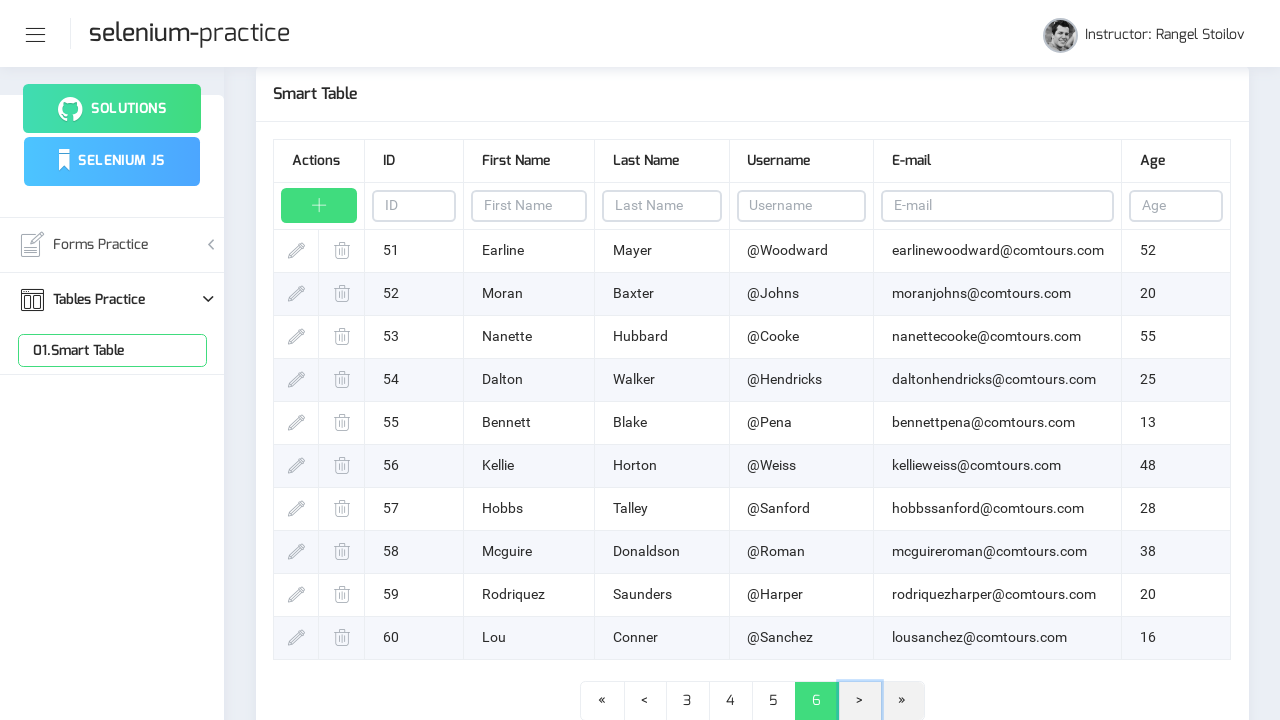

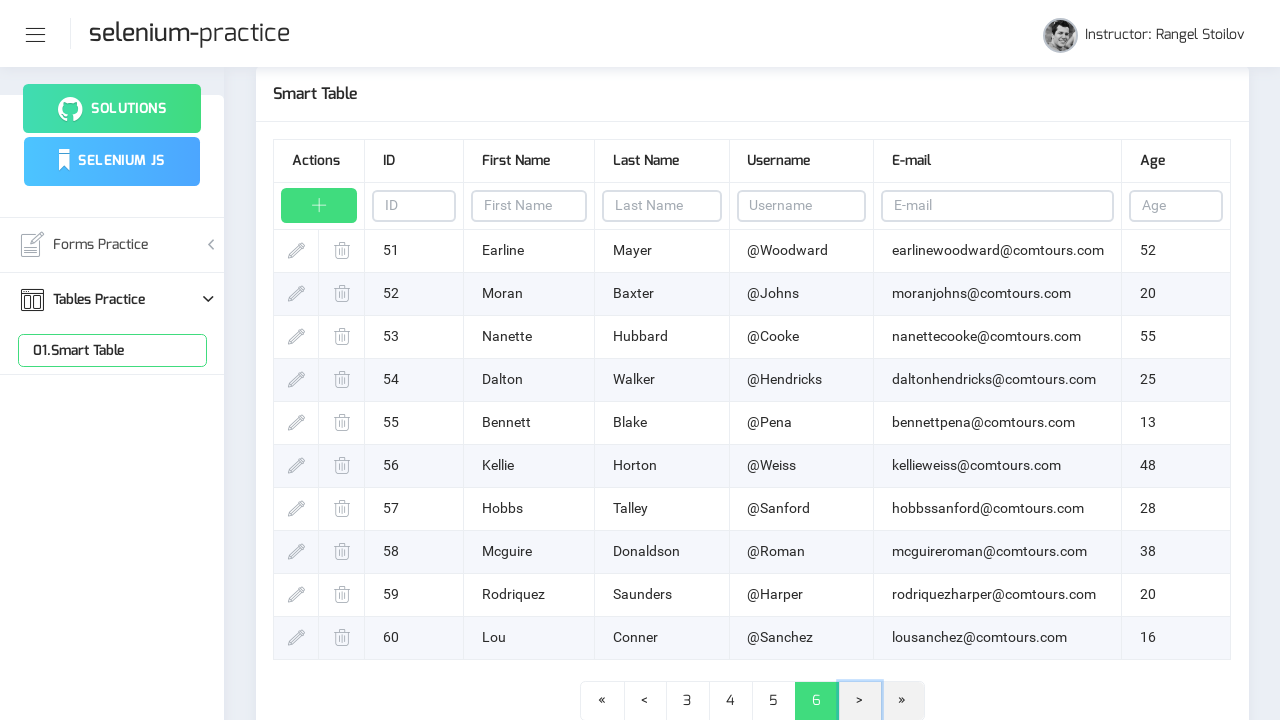